Tests form interactions on Sauce Labs' guinea-pig test page by filling a textbox, entering an email and comments, then clicking the submit button.

Starting URL: https://saucelabs.com/test/guinea-pig

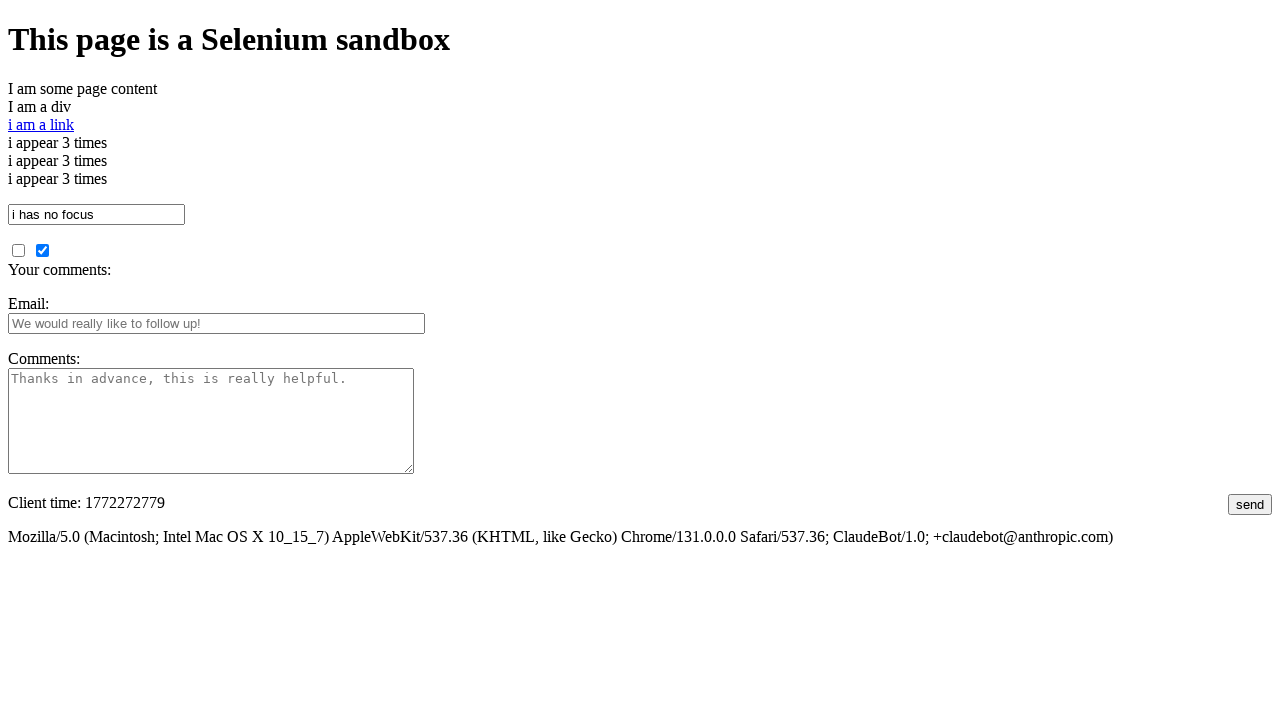

Verified page title is 'I am a page title - Sauce Labs'
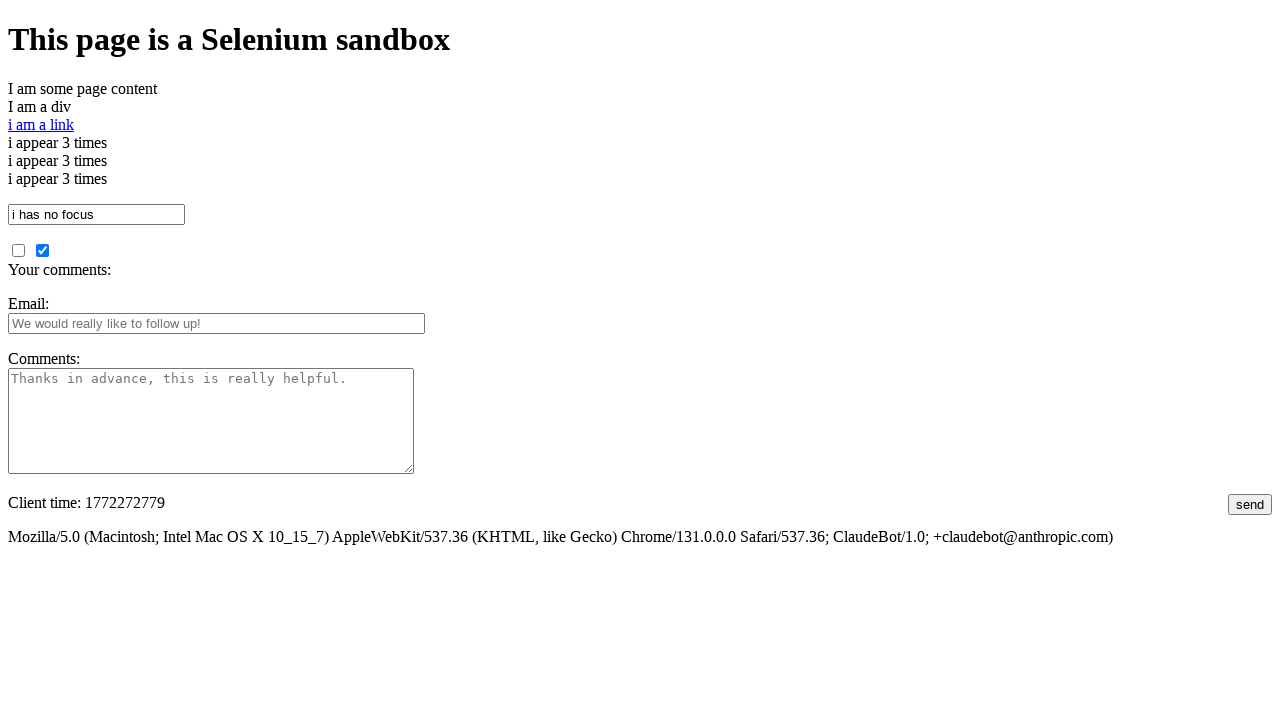

Filled textbox with 'Sauce' on #i_am_a_textbox
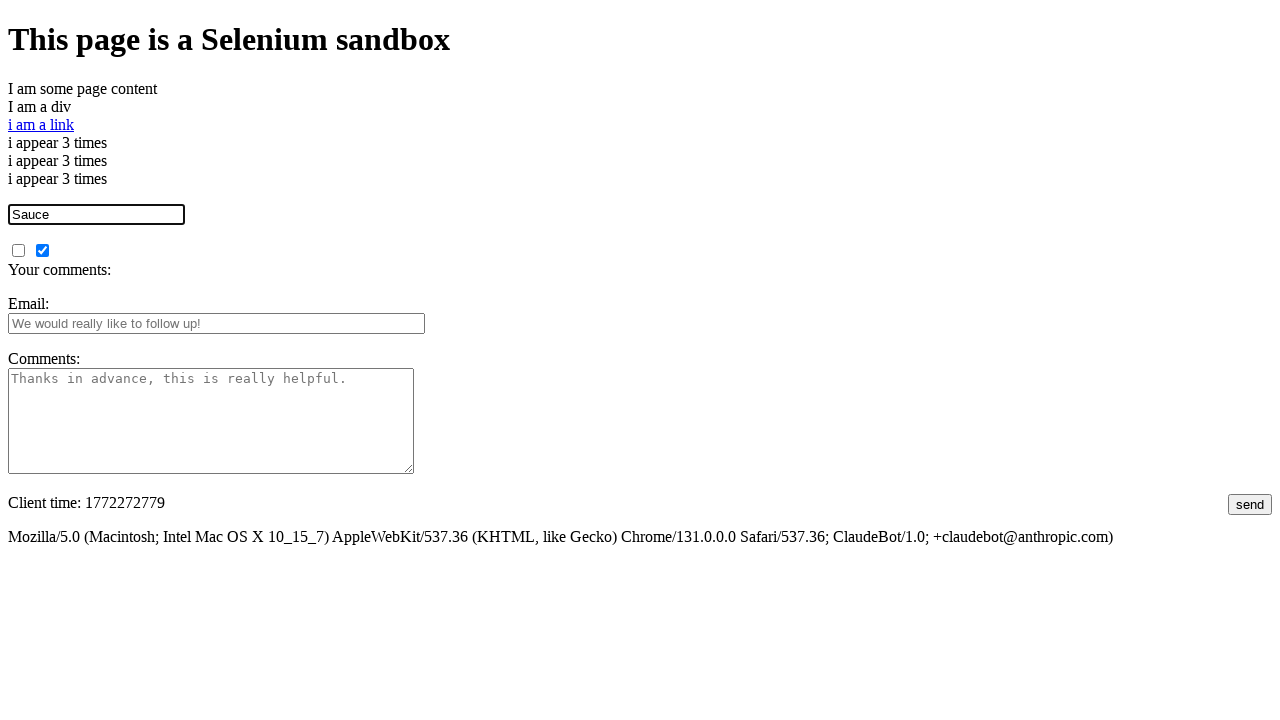

Filled email field with 'admin@saucelabs.com' on #fbemail
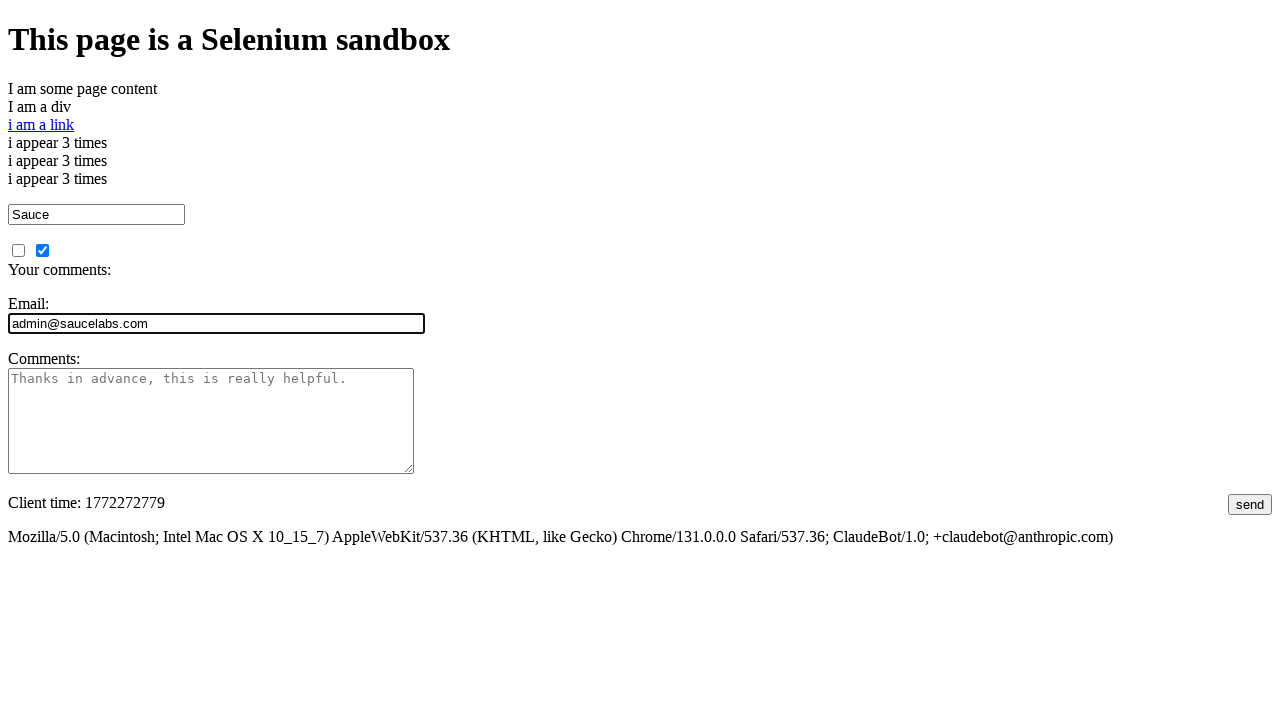

Filled comments field with 'This is a comment!' on #comments
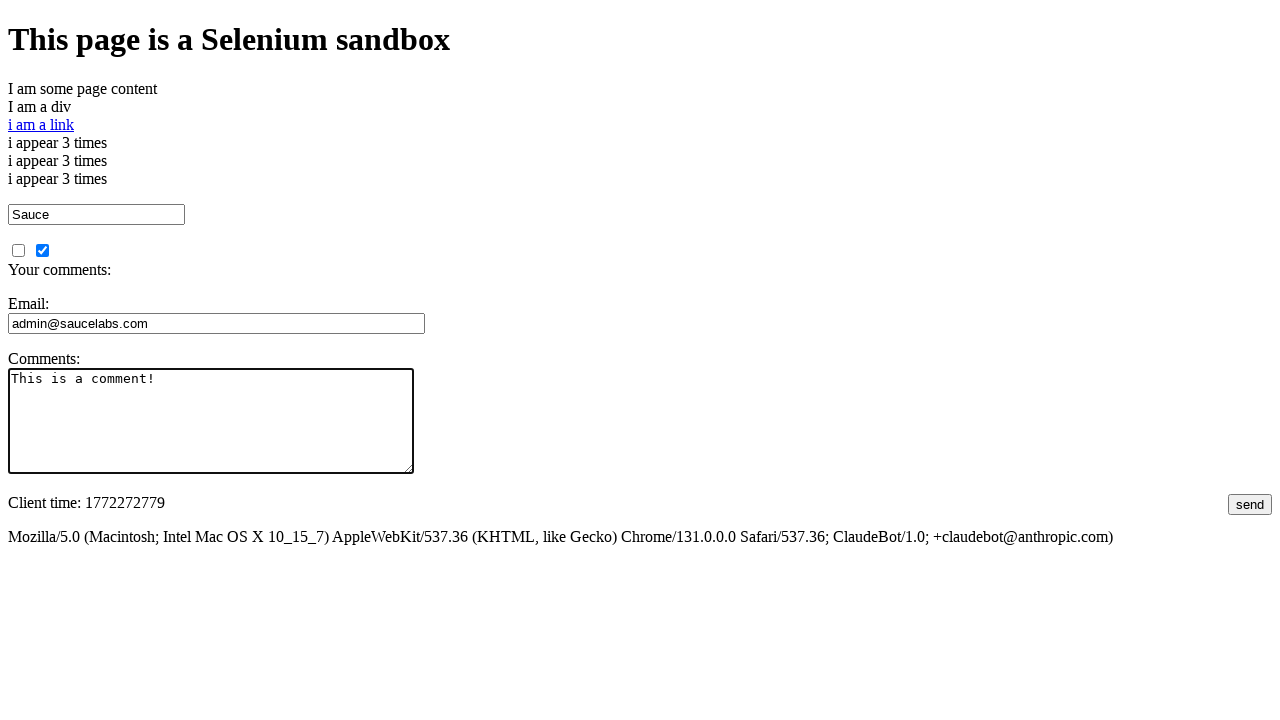

Clicked the Send button to submit the form at (1250, 504) on #submit
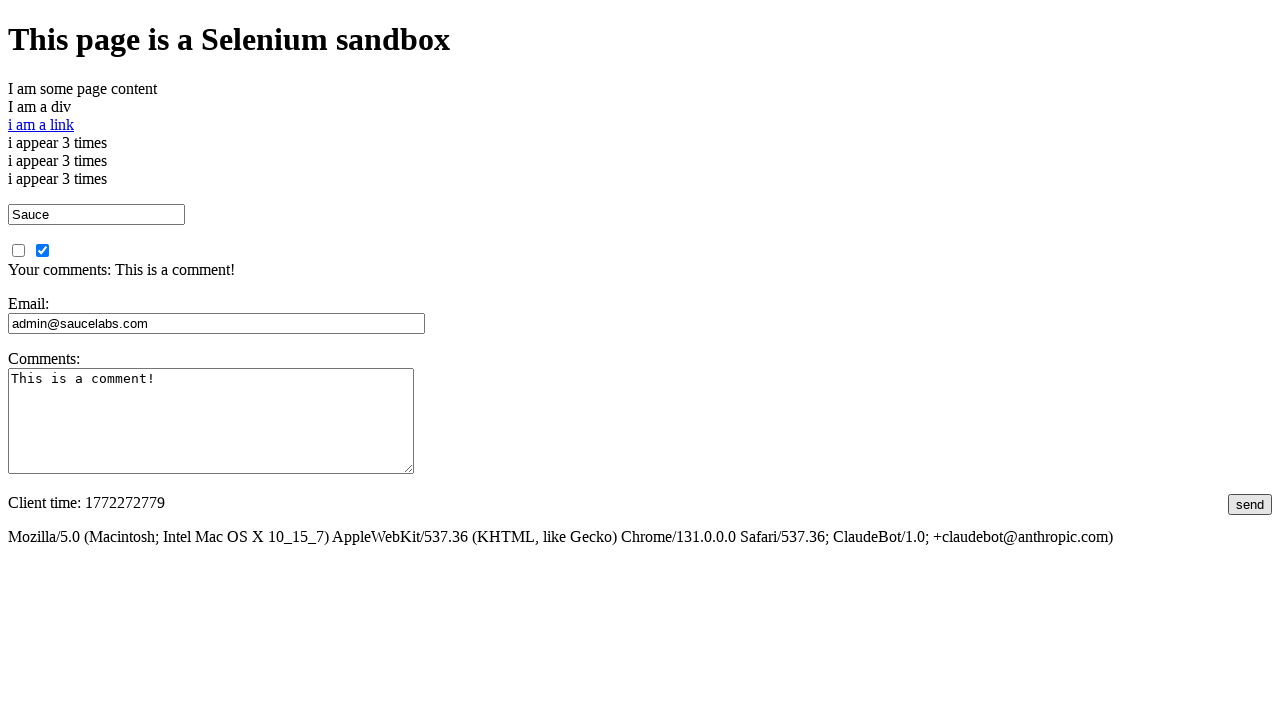

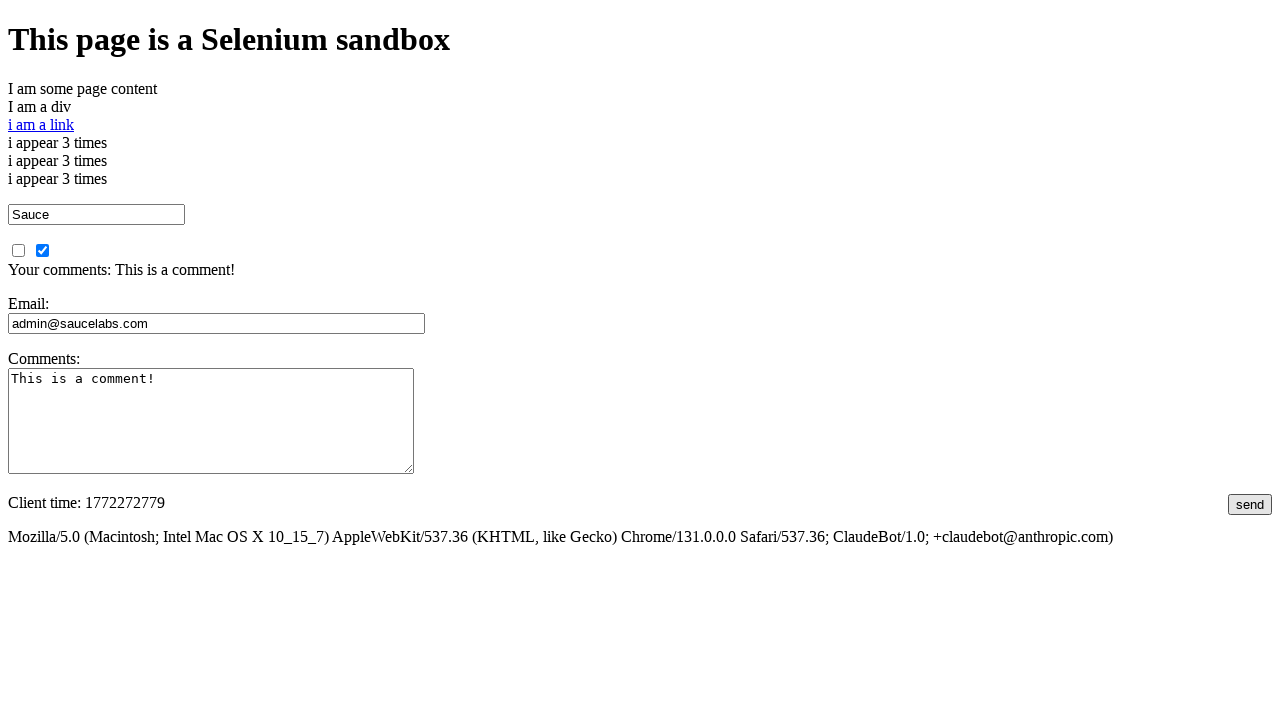